Tests clicking a link and verifying navigation to a new page with correct URL and heading text

Starting URL: https://kristinek.github.io/site/examples/actions

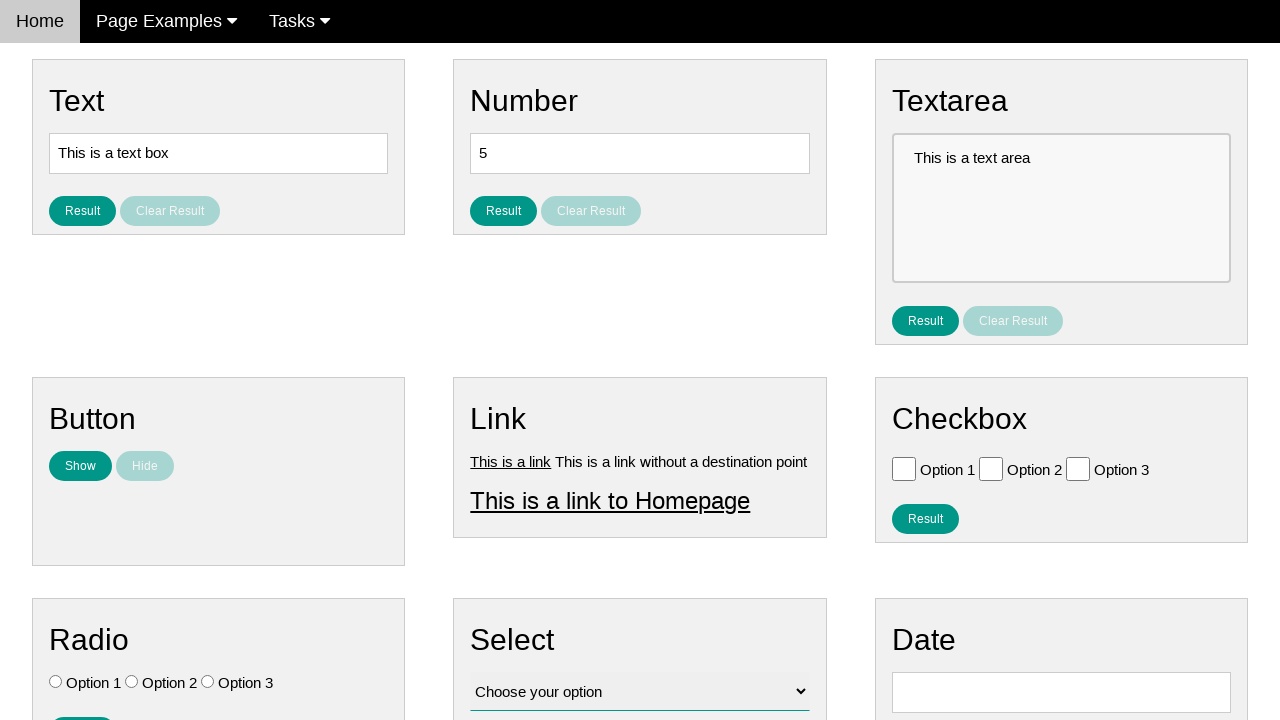

Clicked link element with id 'link1' at (511, 461) on #link1
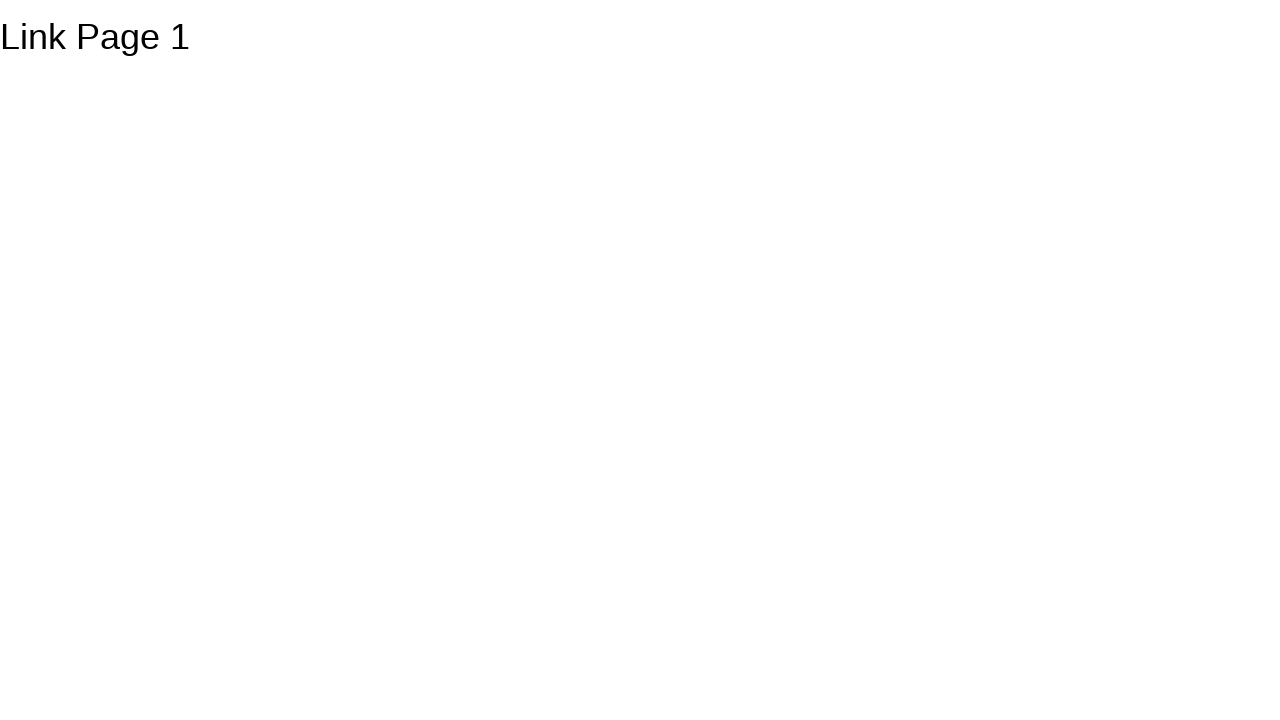

Waited for heading element with id 'h1' to load
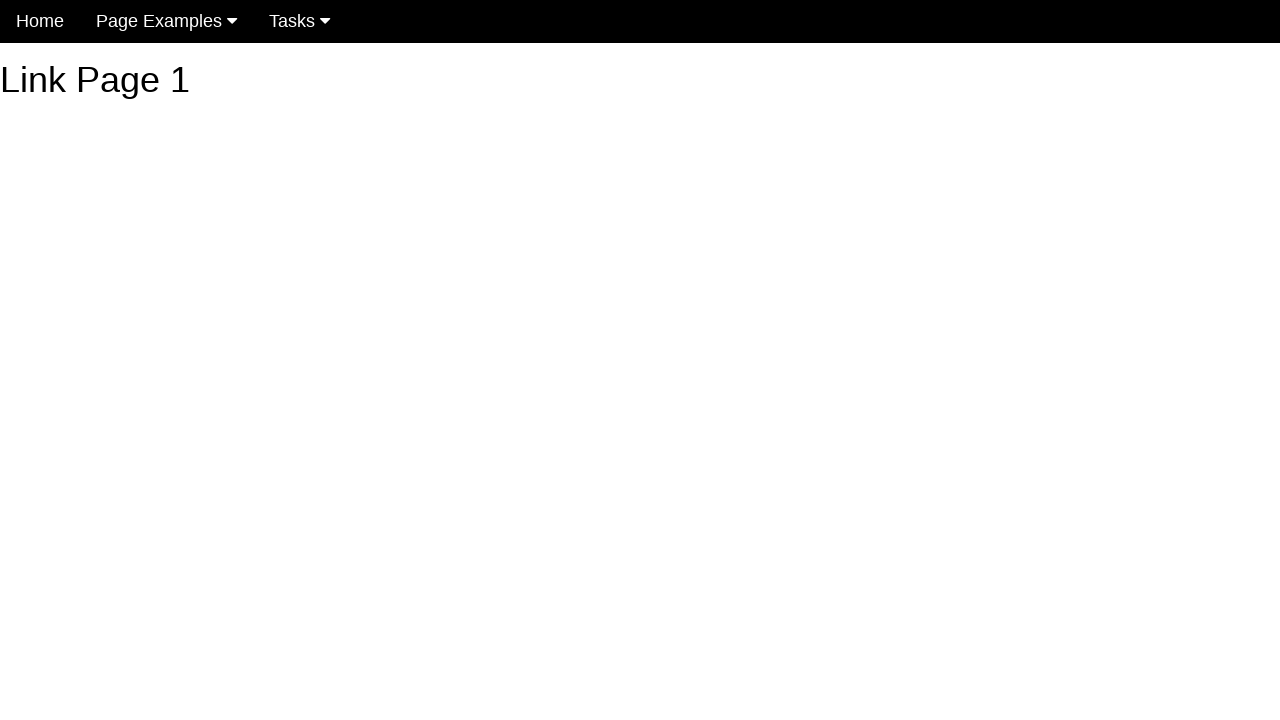

Located heading element
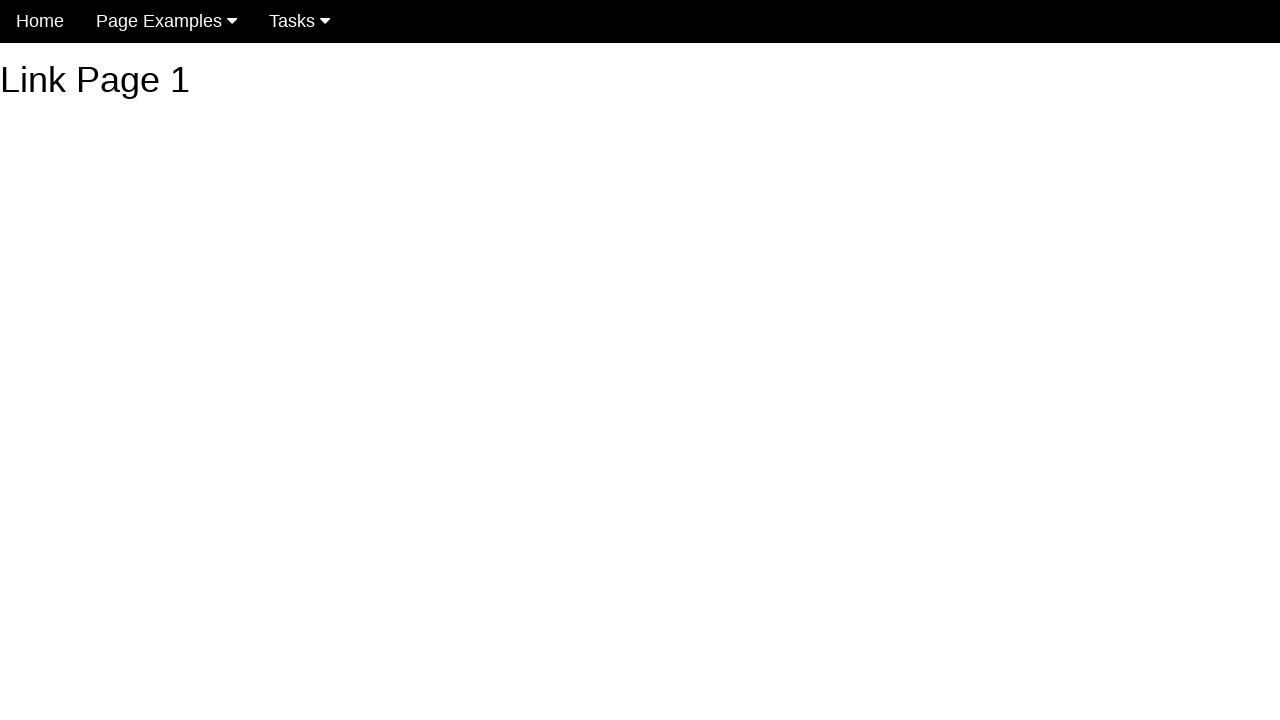

Verified heading text is 'Link Page 1'
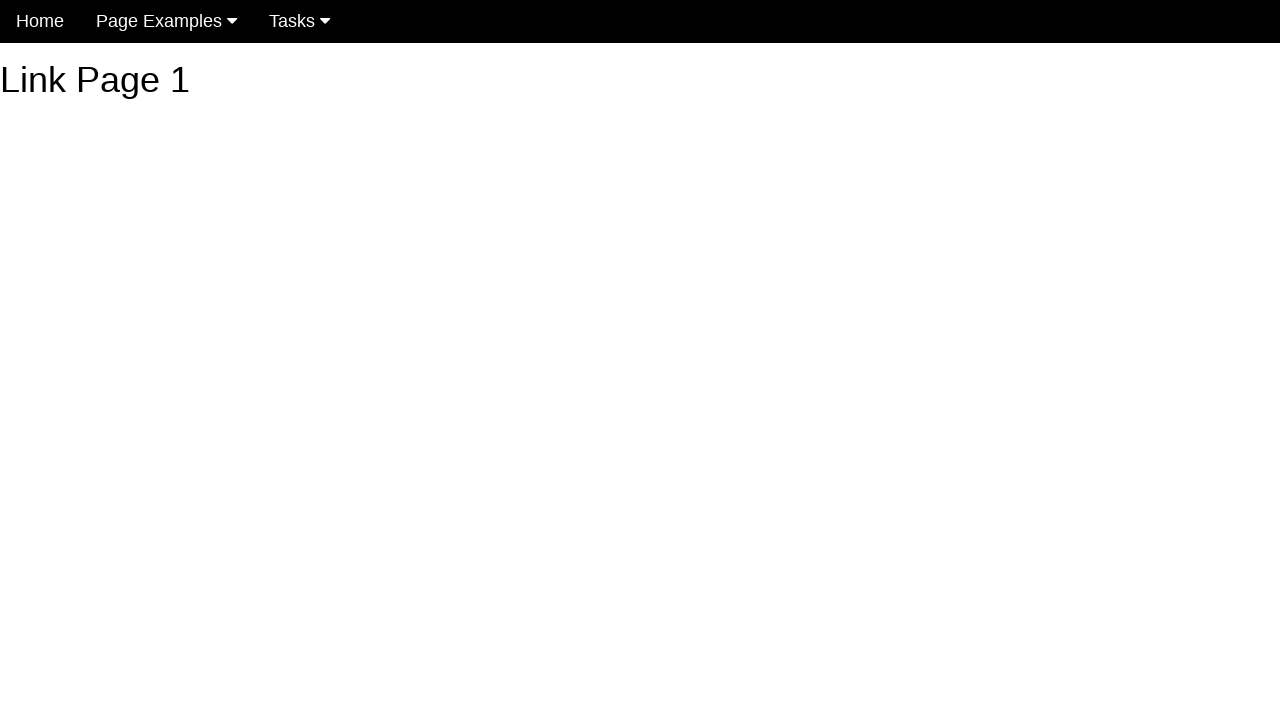

Verified URL changed to 'https://kristinek.github.io/site/examples/link1'
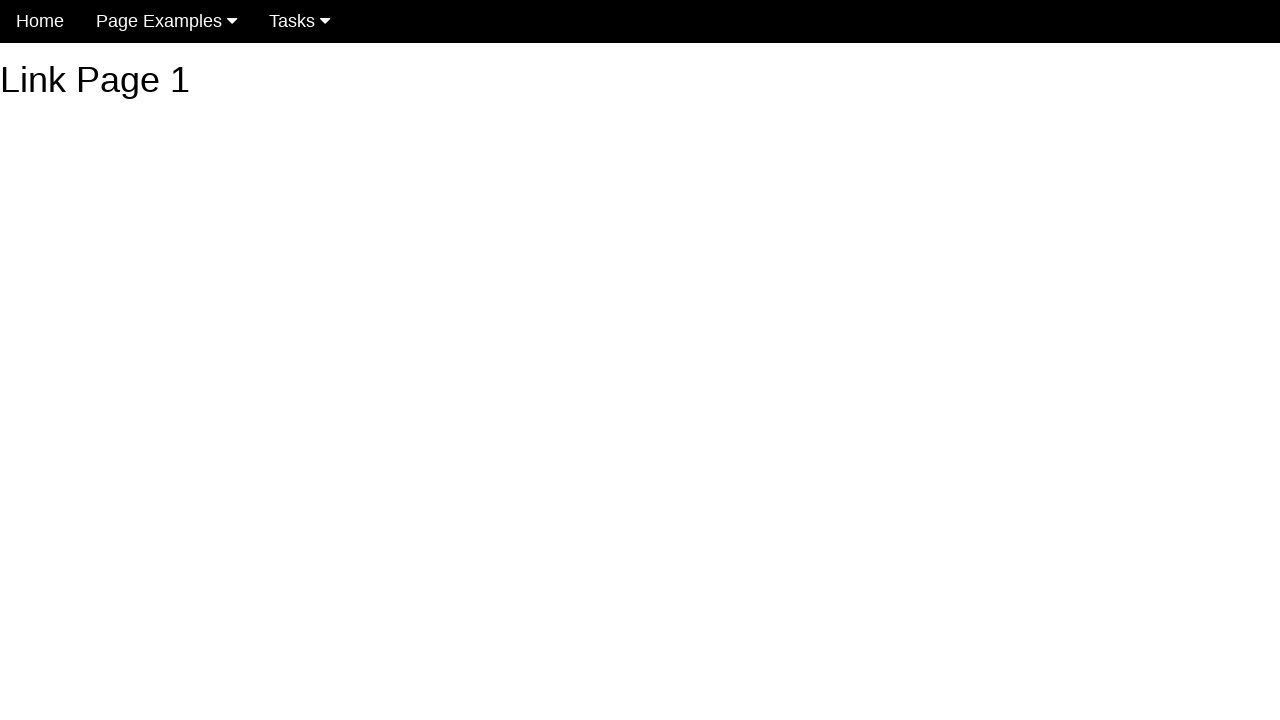

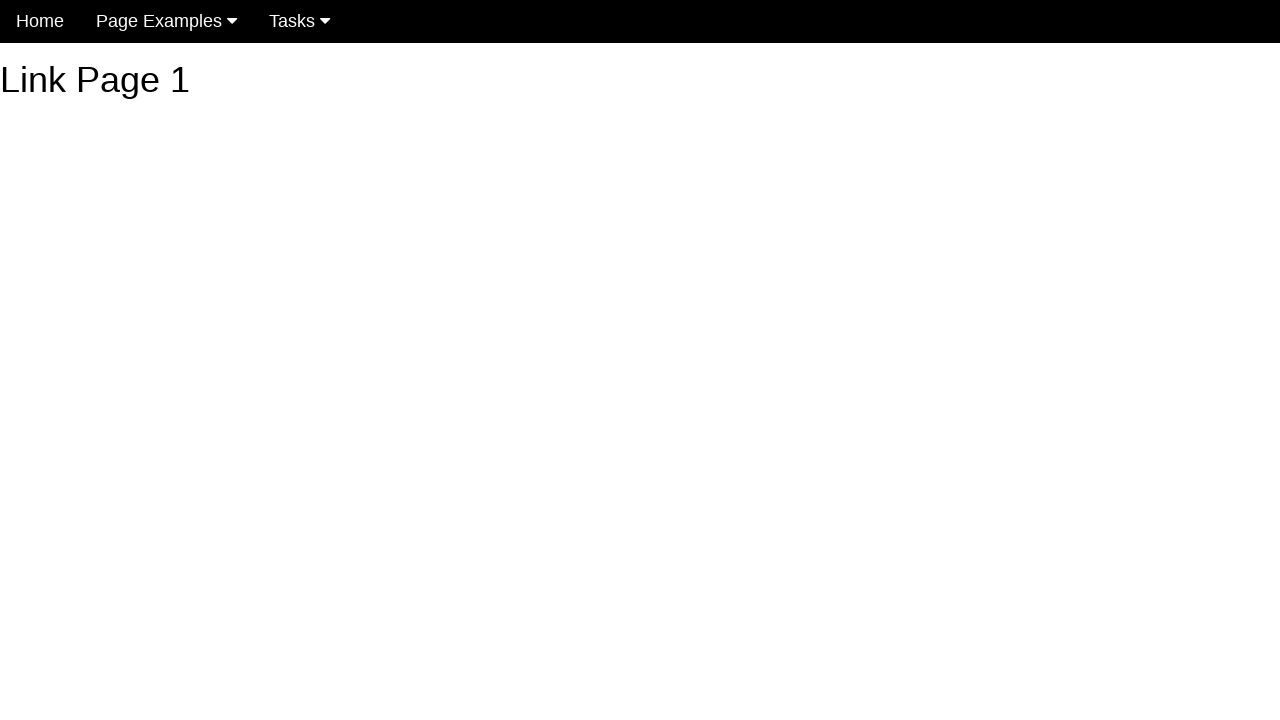